Tests checkbox functionality by clicking three checkboxes on a form page to verify they can be selected.

Starting URL: https://formy-project.herokuapp.com/checkbox

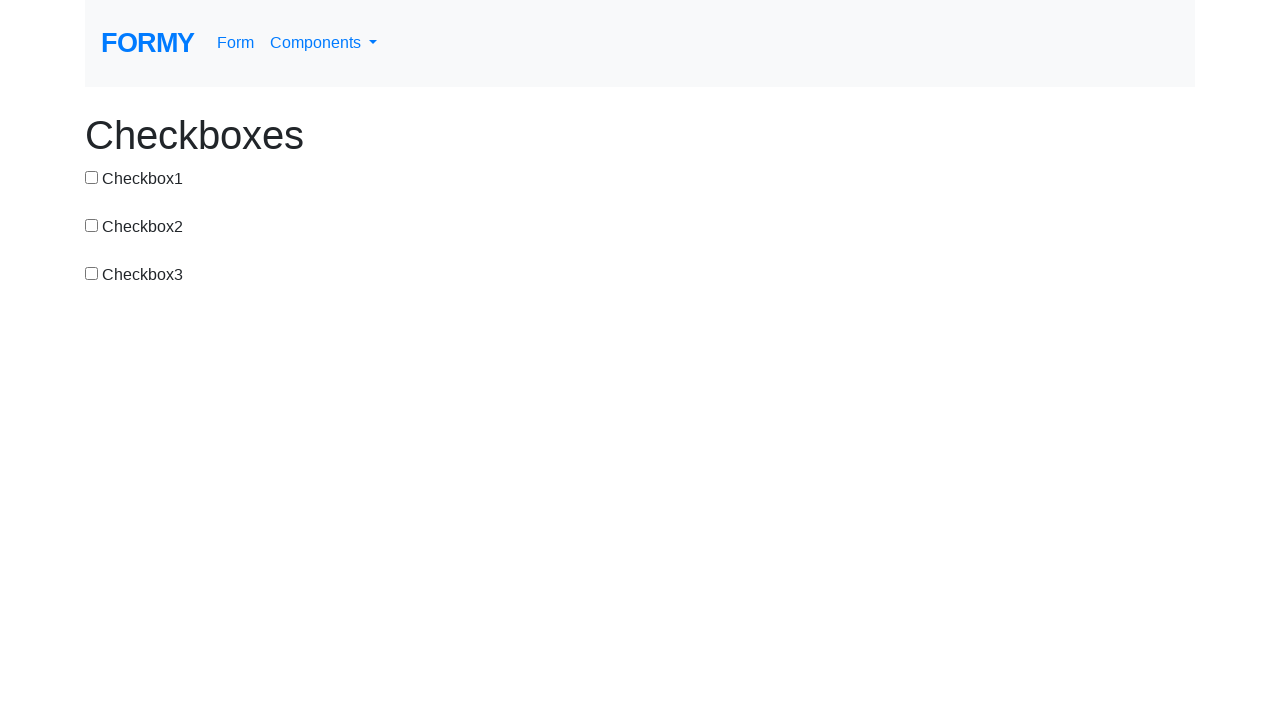

Clicked first checkbox at (92, 177) on #checkbox-1
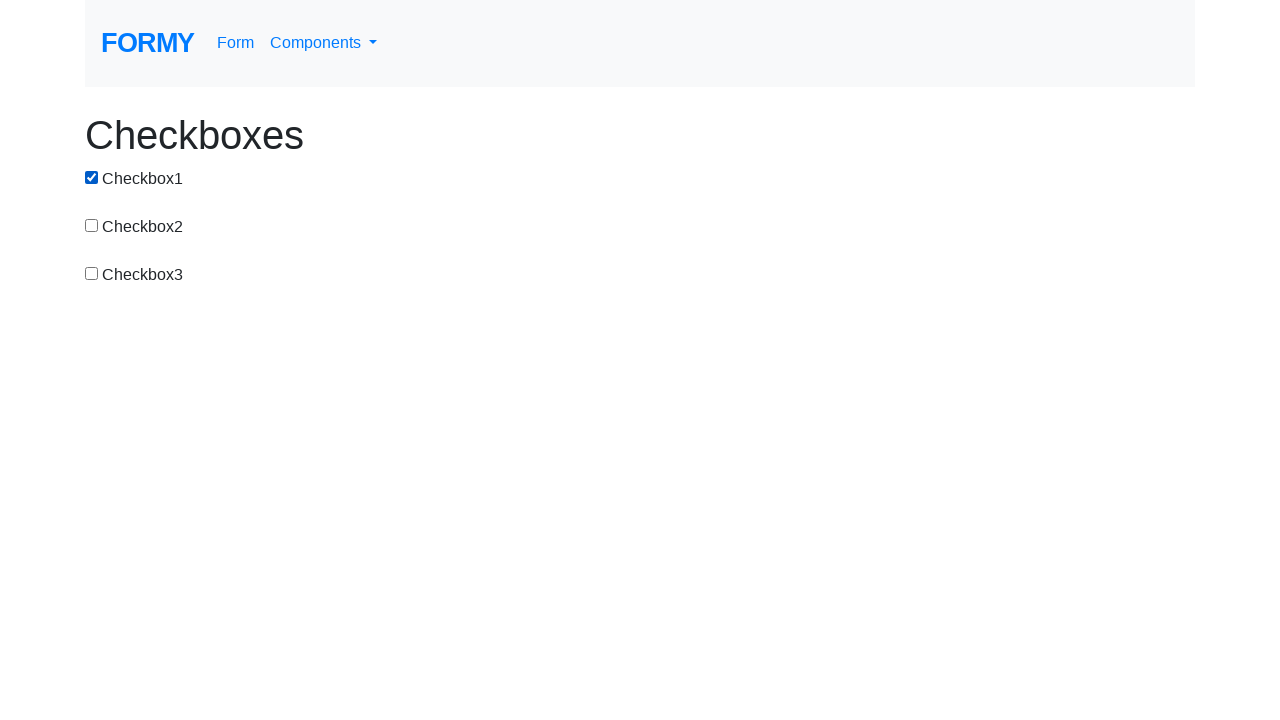

Clicked second checkbox at (92, 225) on #checkbox-2
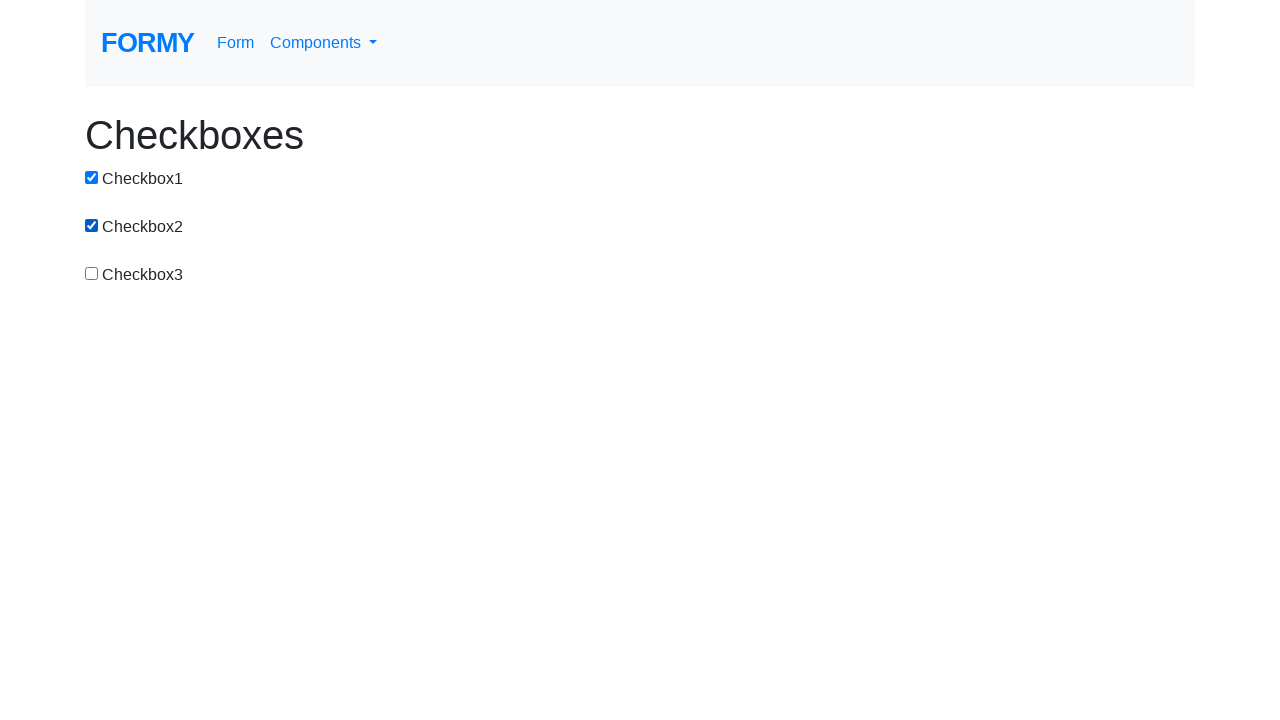

Clicked third checkbox at (92, 273) on #checkbox-3
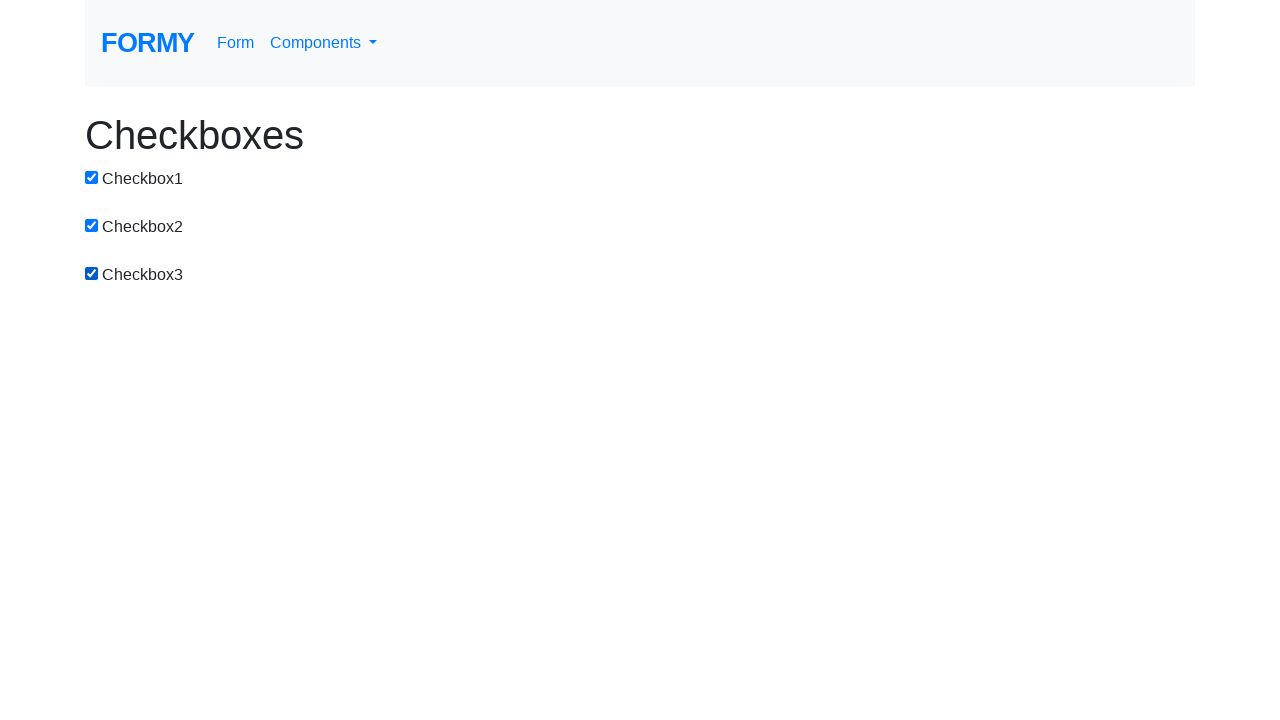

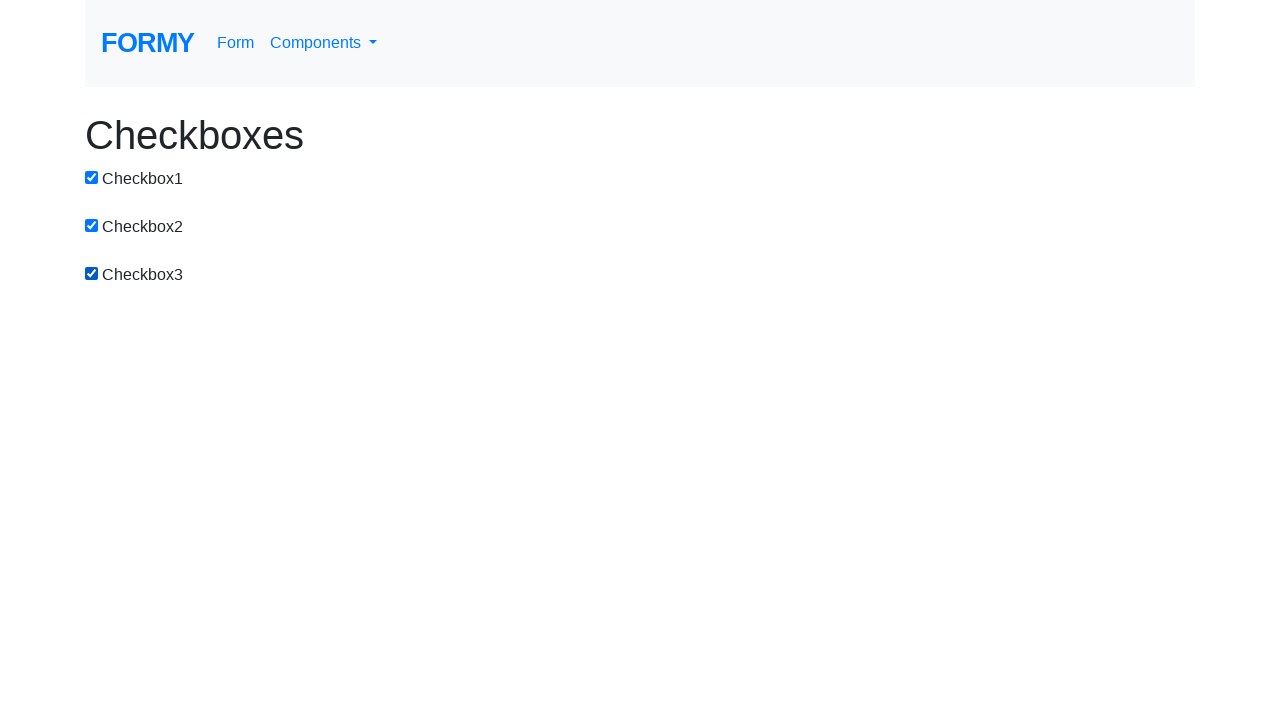